Tests the Life Insurance Calculator on Northwestern Mutual's website by filling out a multi-step form with personal information (dependents, zip code, gender, age, income, expenses, mortgage status, debt, and assets) and retrieving the insurance estimate results.

Starting URL: https://www.northwesternmutual.com

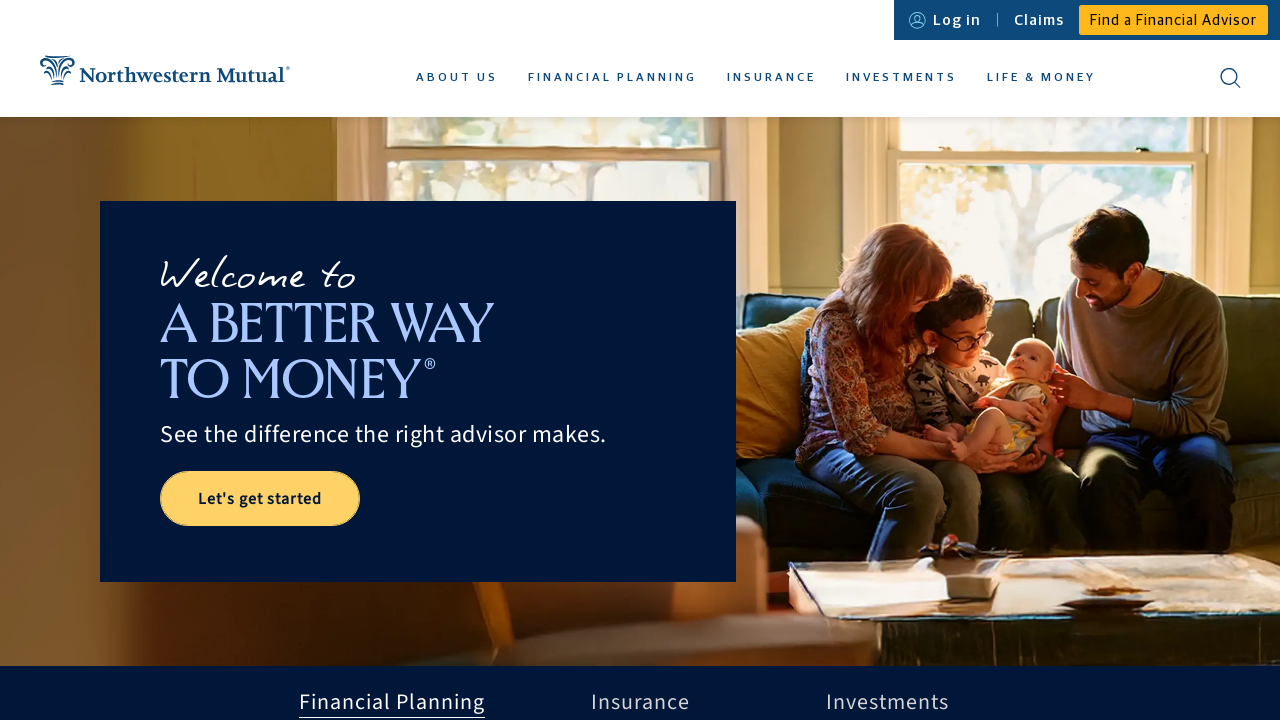

Hovered over Insurance menu item at (771, 78) on (//*[@class='nmx-nav-link-container nmx-nav-link-primary-container'])[3]
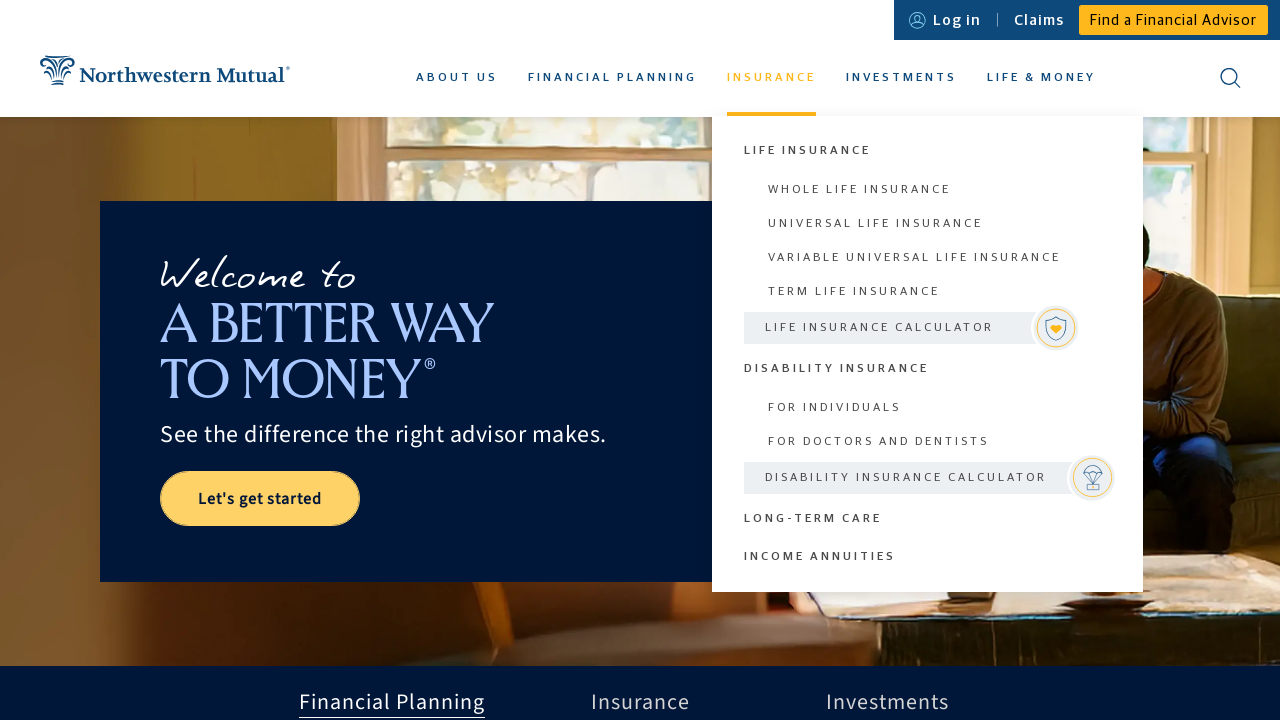

Clicked Life Insurance Calculator link at (894, 328) on xpath=//*[@id='nmx-nav-link-primary-sub-level2-life-insurance-calculator']
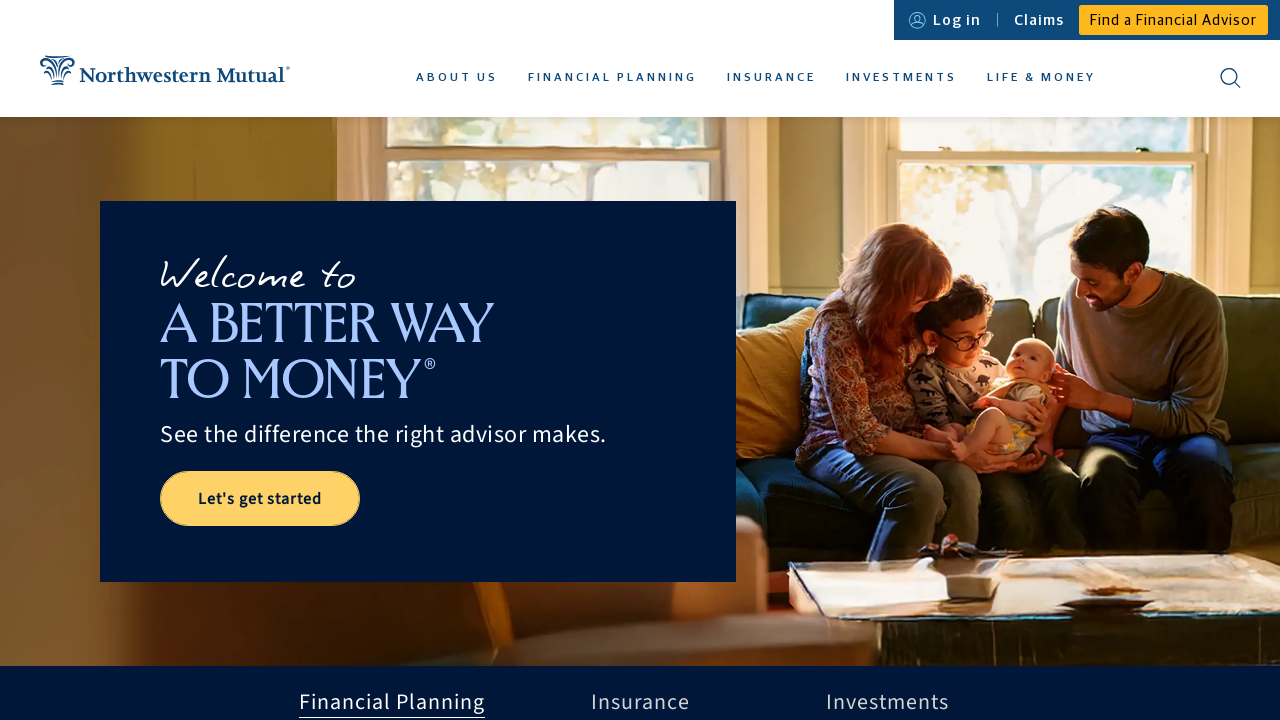

Clicked Calculate It button to start the form at (640, 590) on xpath=//*[@id='calculateItButton']
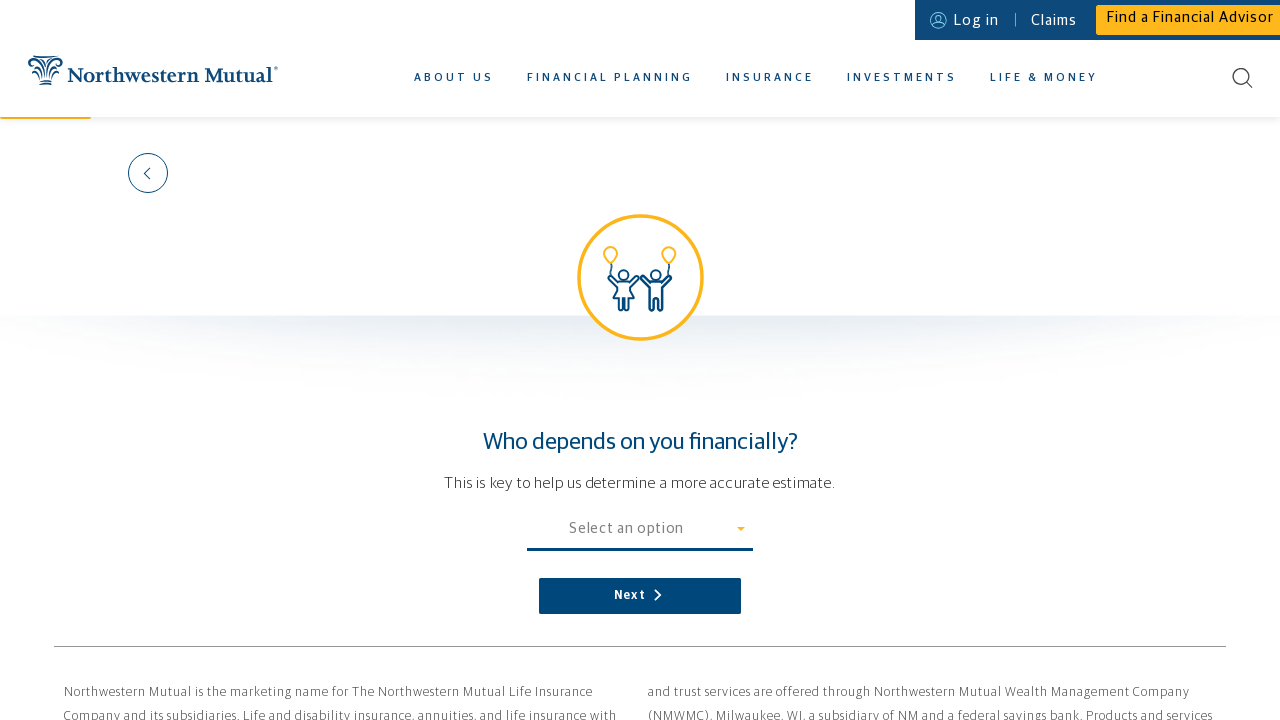

Clicked dependents dropdown at (741, 529) on xpath=//*[@class='downArrow']
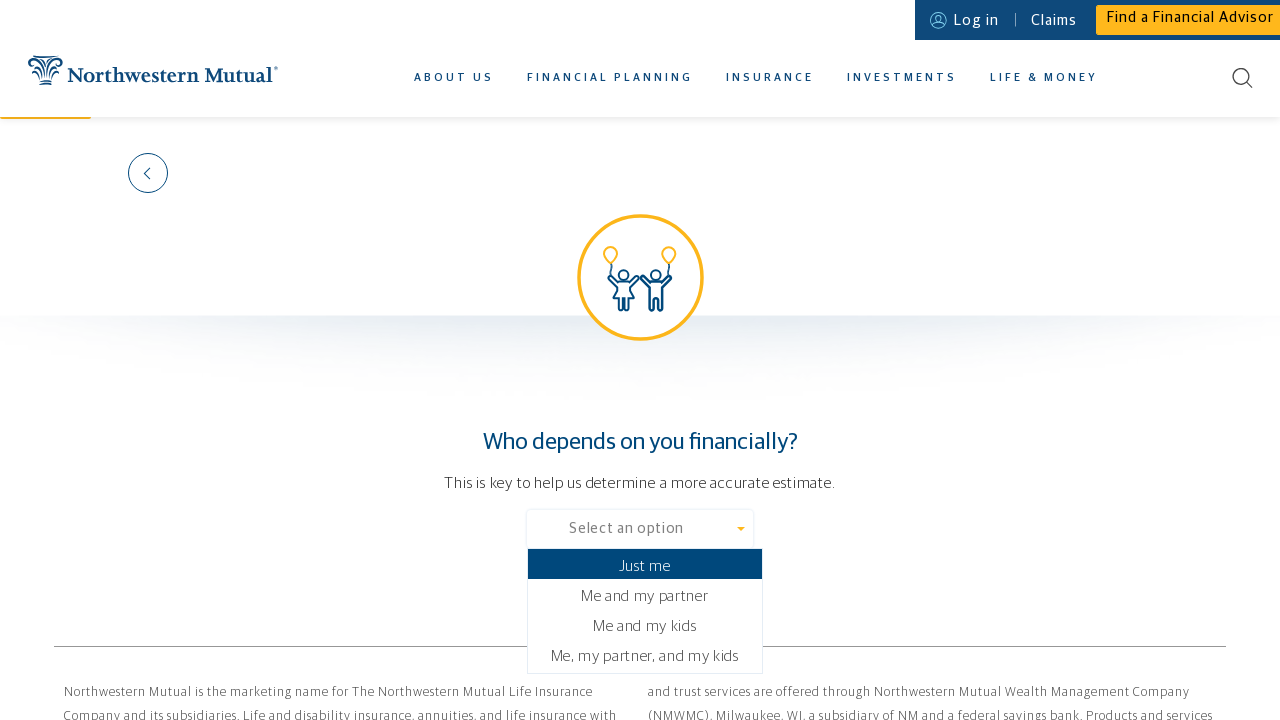

Selected 'Just me' for dependents at (645, 564) on xpath=//*[text()='Just me']
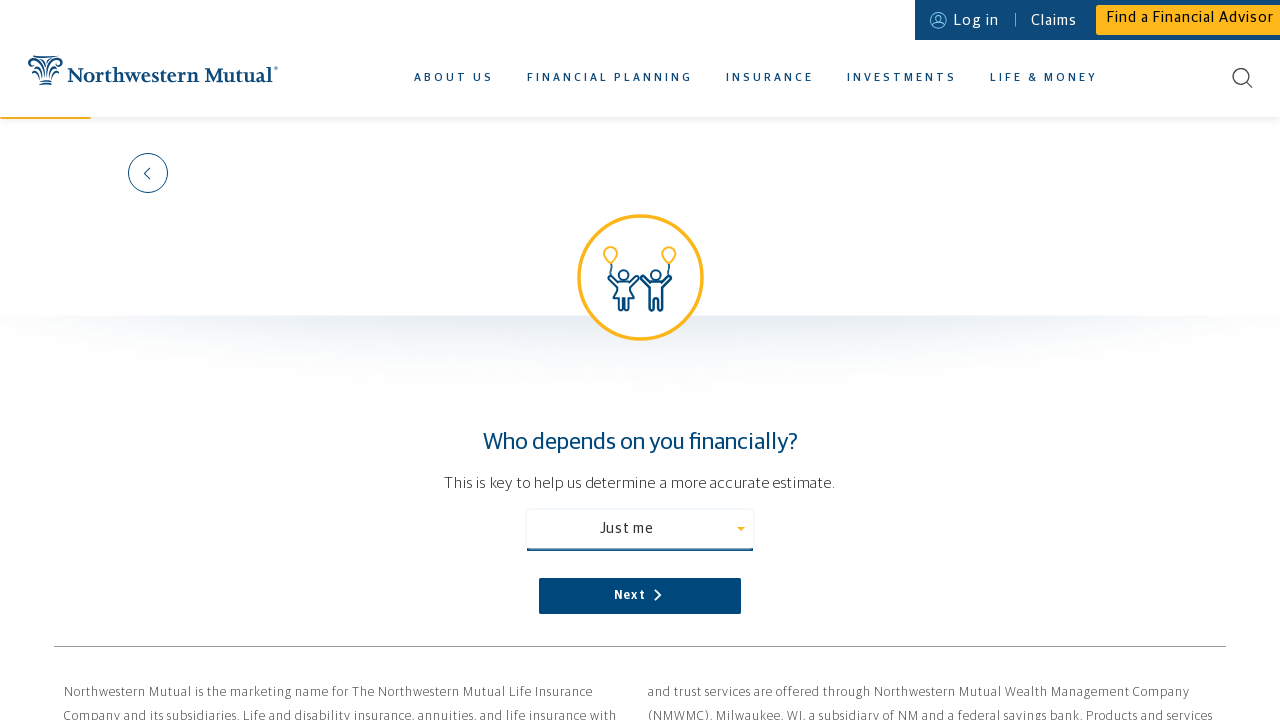

Pressed Enter to continue from dependents step
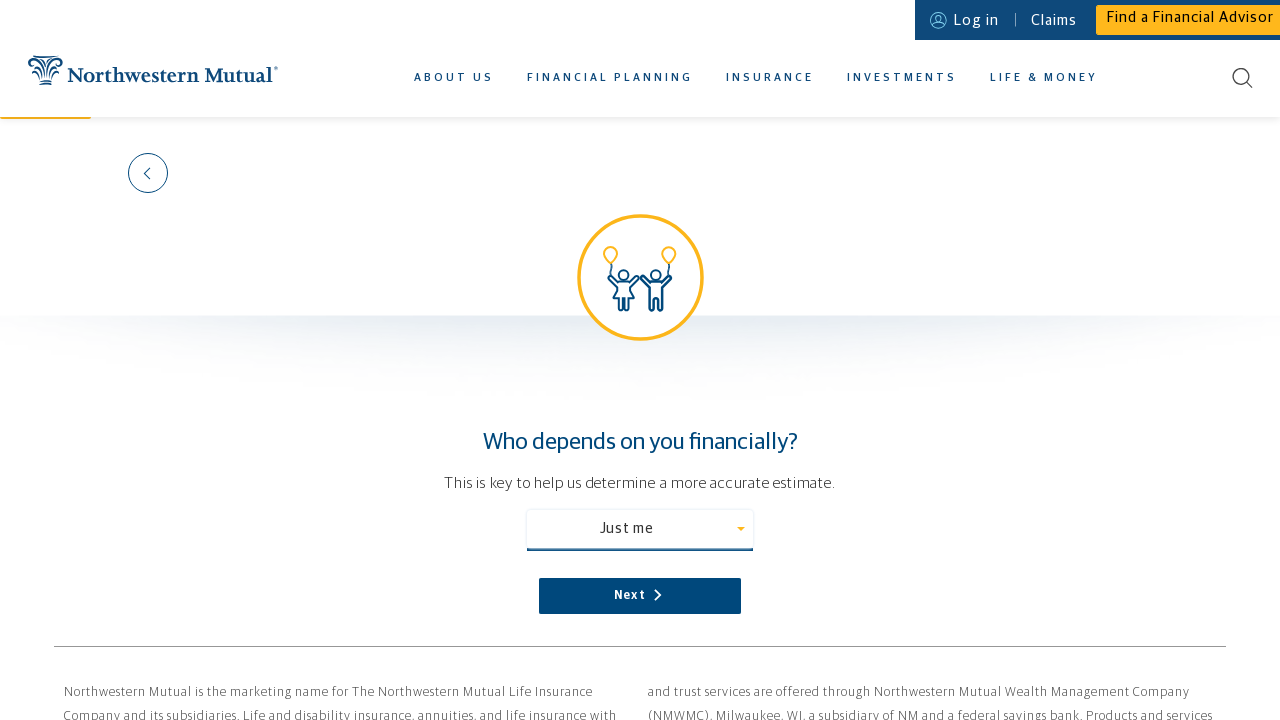

Entered zip code 11420 on //*[@placeholder='Enter U.S. ZIP code']
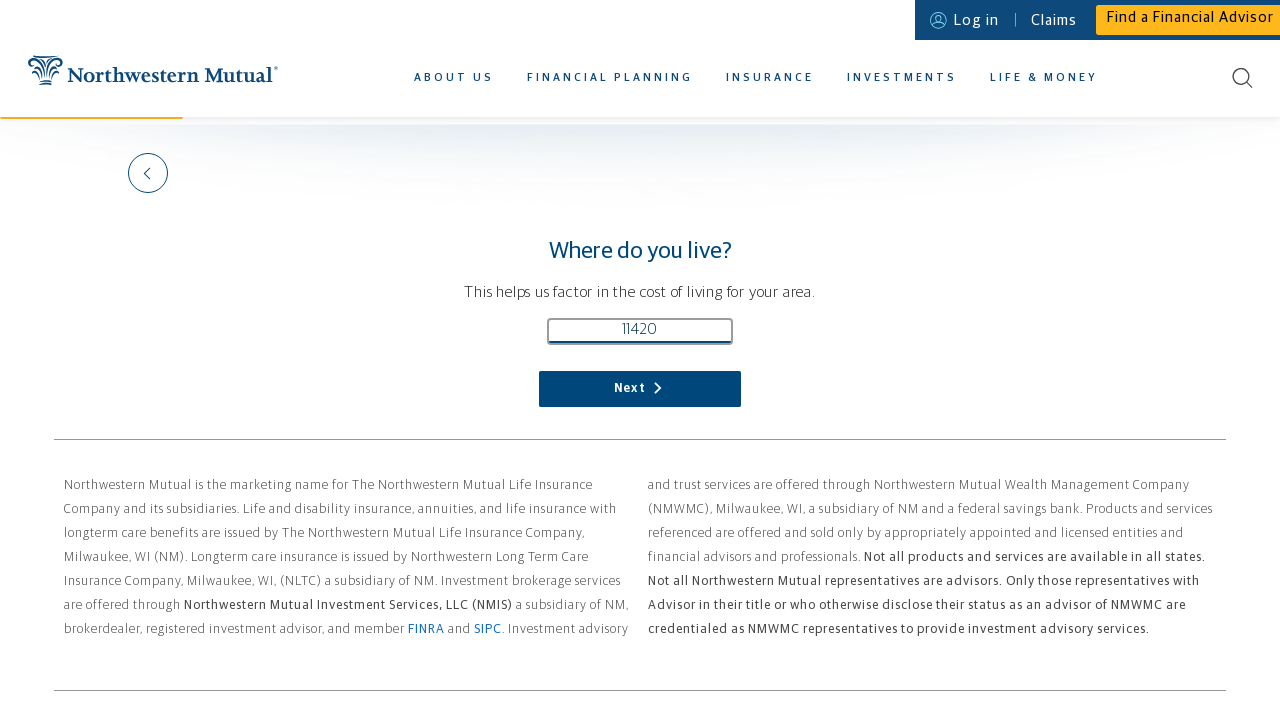

Pressed Enter to continue from zip code step
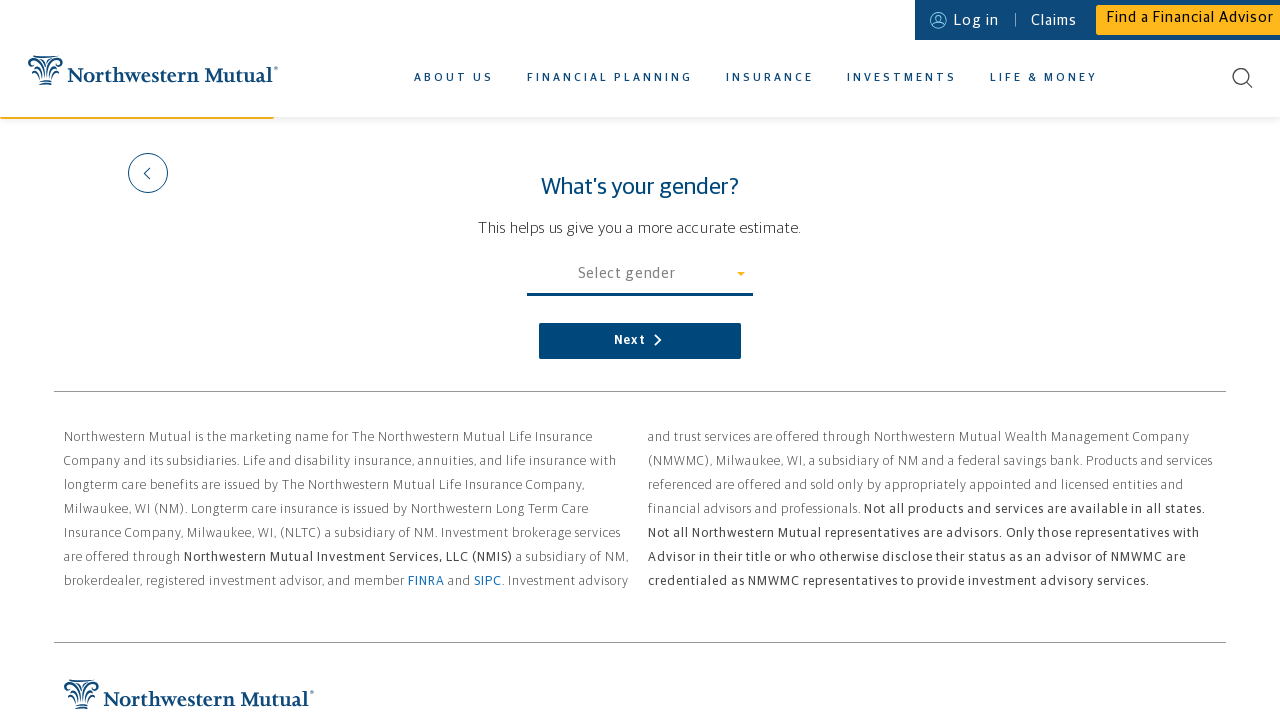

Clicked gender dropdown at (627, 274) on xpath=//*[text()='Select gender']
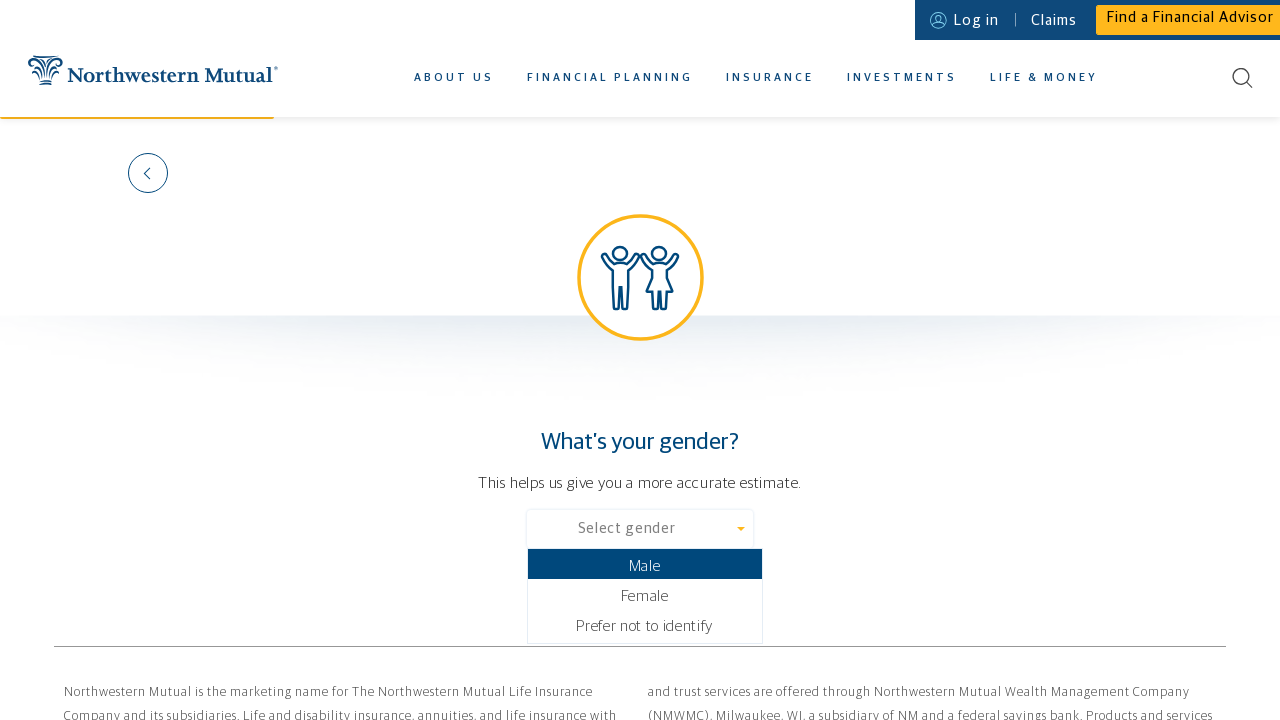

Selected Female for gender at (645, 594) on xpath=//*[text()='Female']
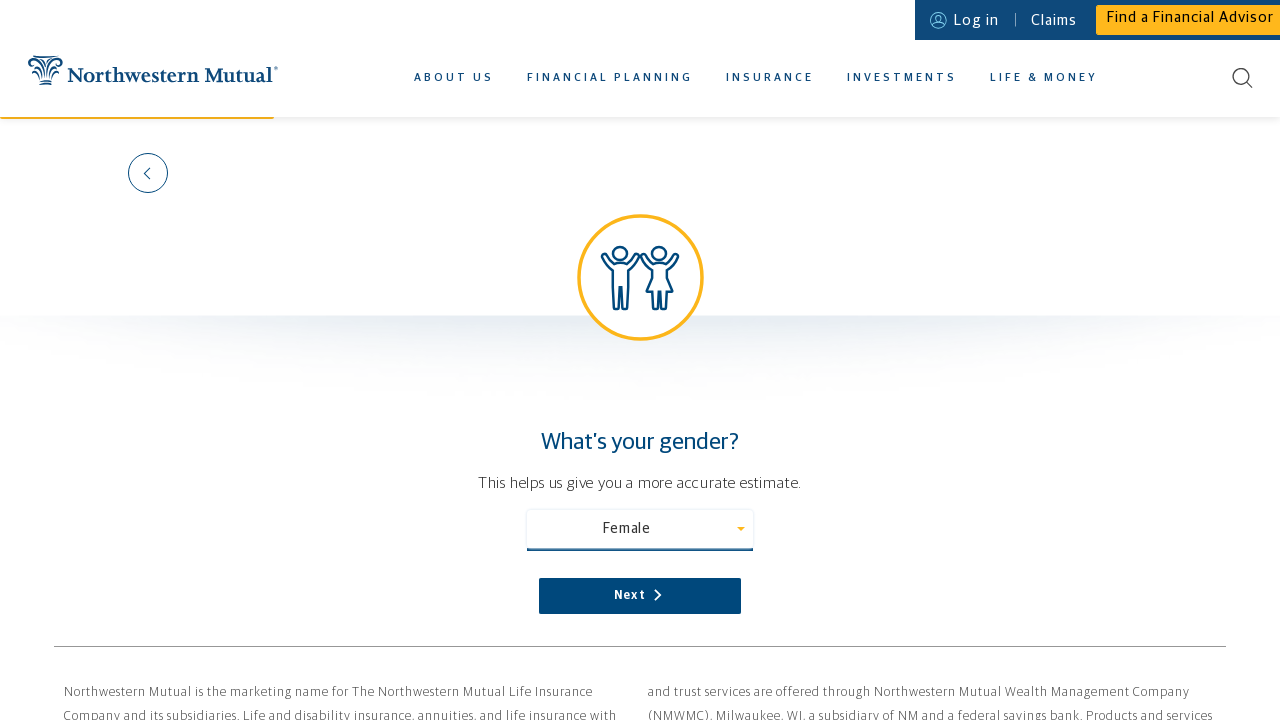

Pressed Enter to continue from gender step
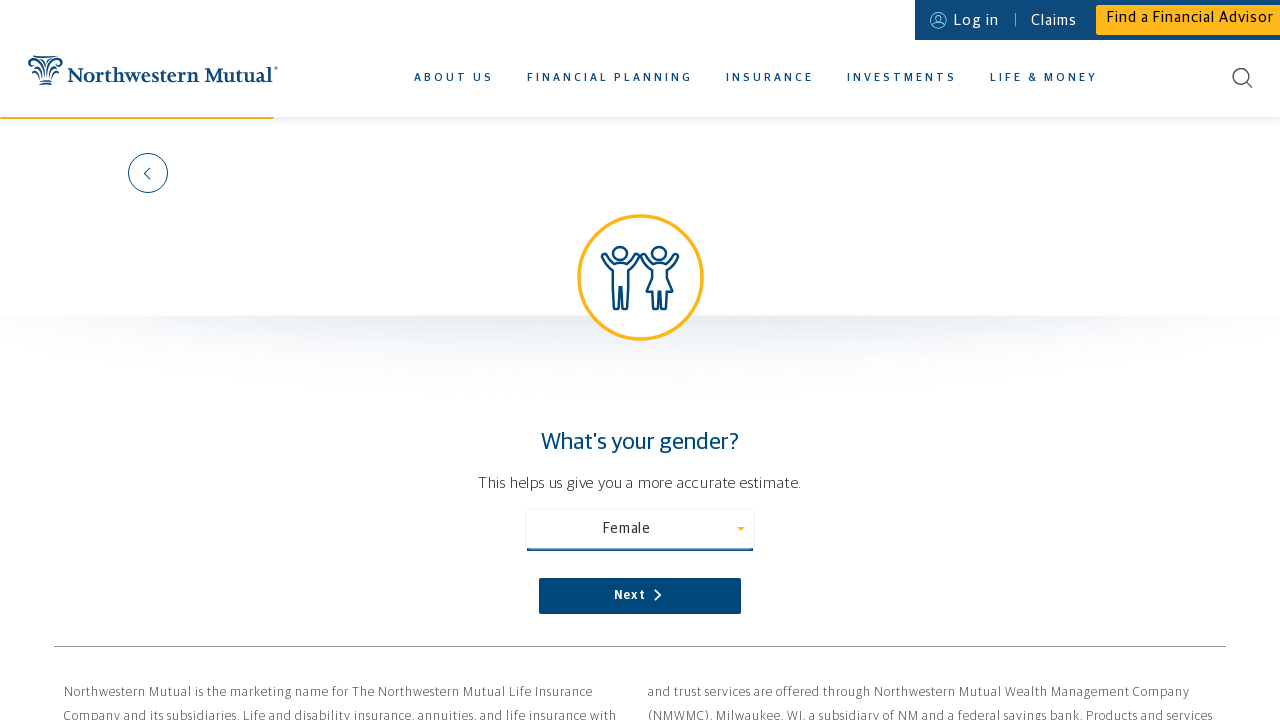

Entered age 37 on //*[@class='calculator__textinput__base___q7ZGB']
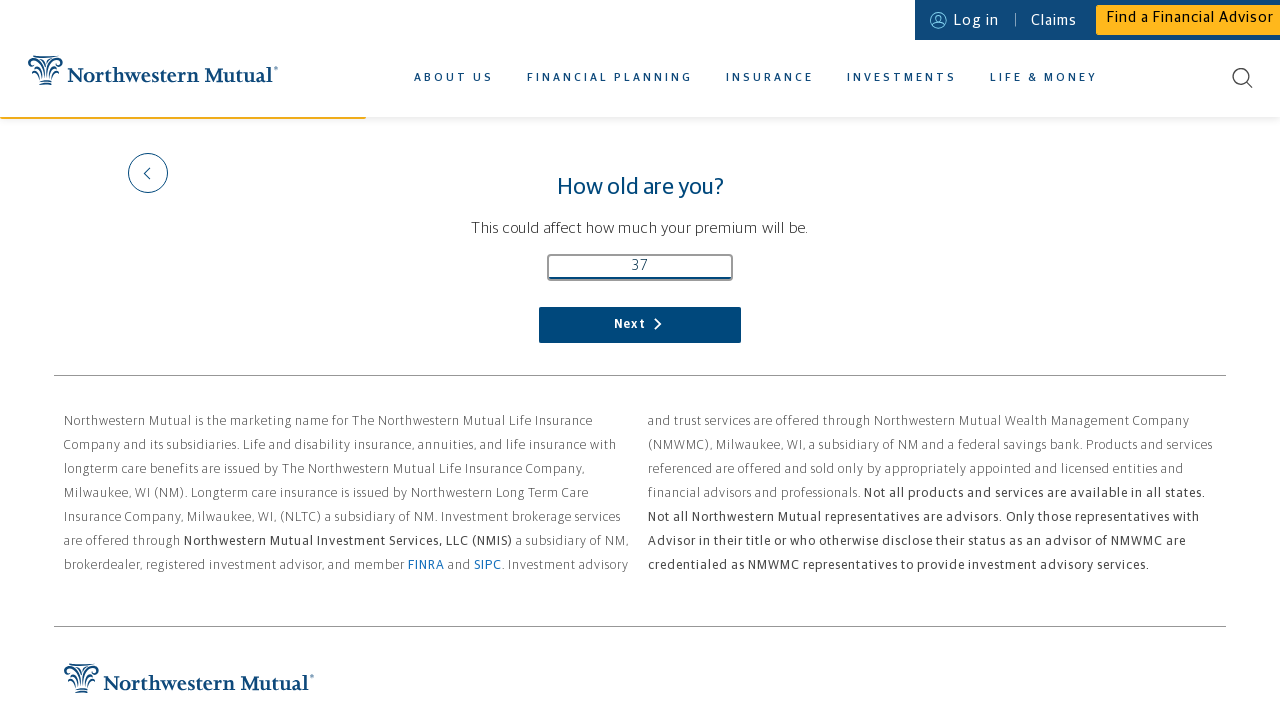

Pressed Enter to continue from age step
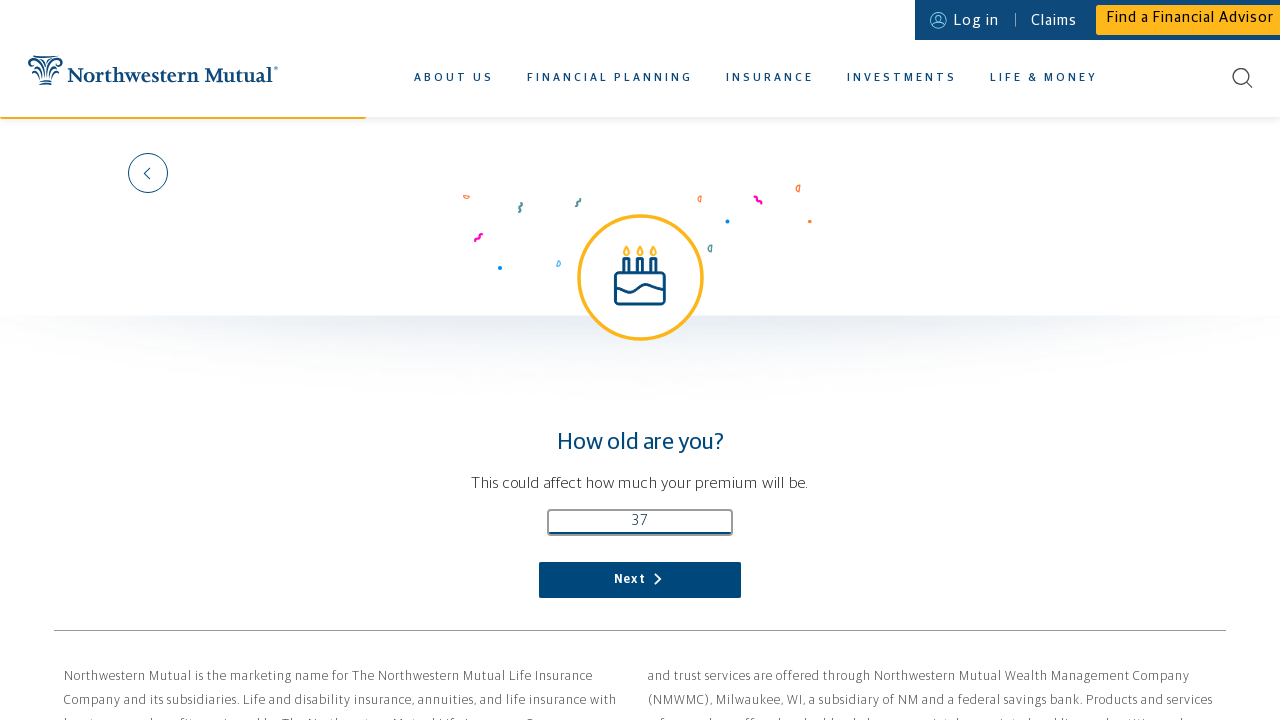

Waited for page to load (1500ms)
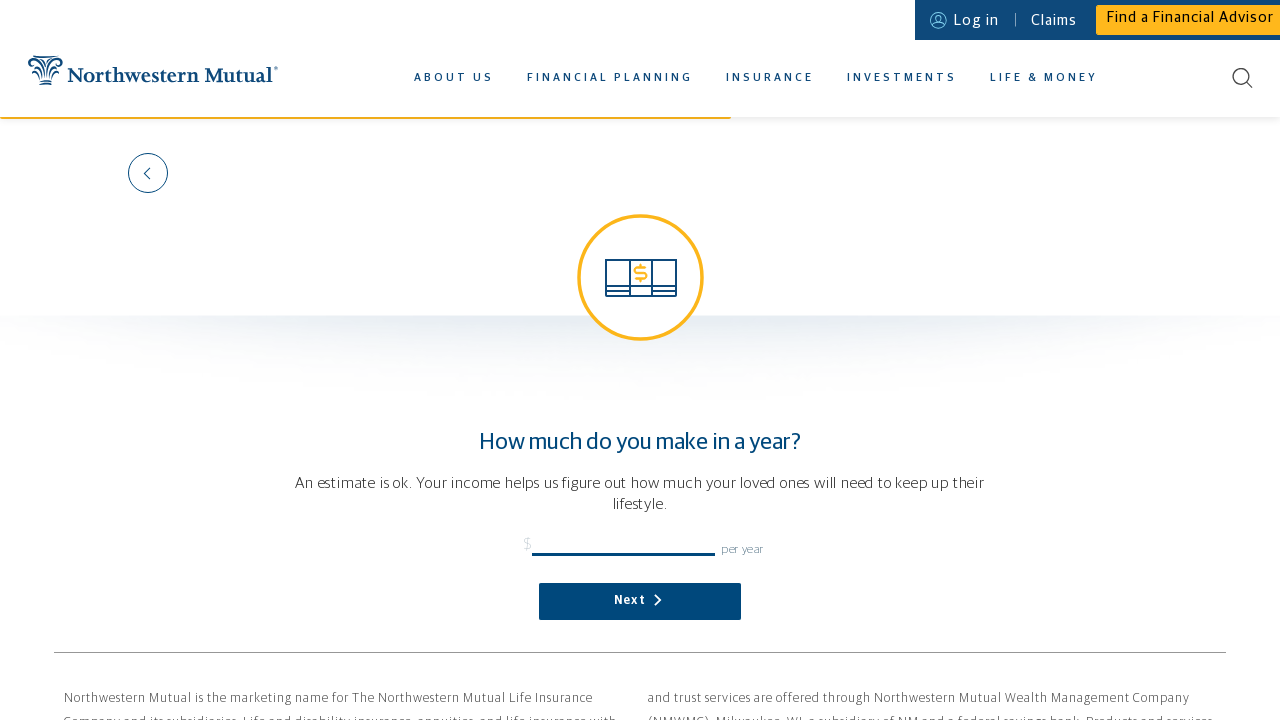

Entered annual income of $80,000 on //*[@class='calculator__textinput__base___q7ZGB']
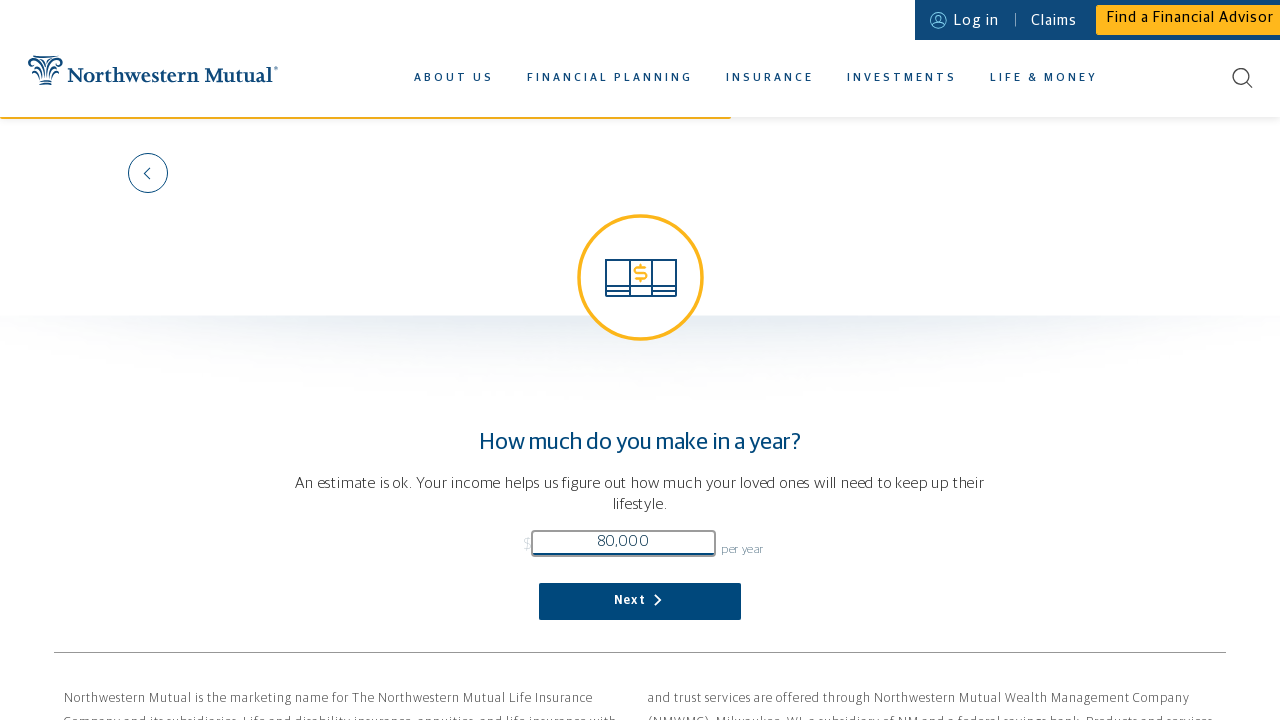

Clicked submit button for income step at (640, 601) on xpath=//*[@id='submitButton']
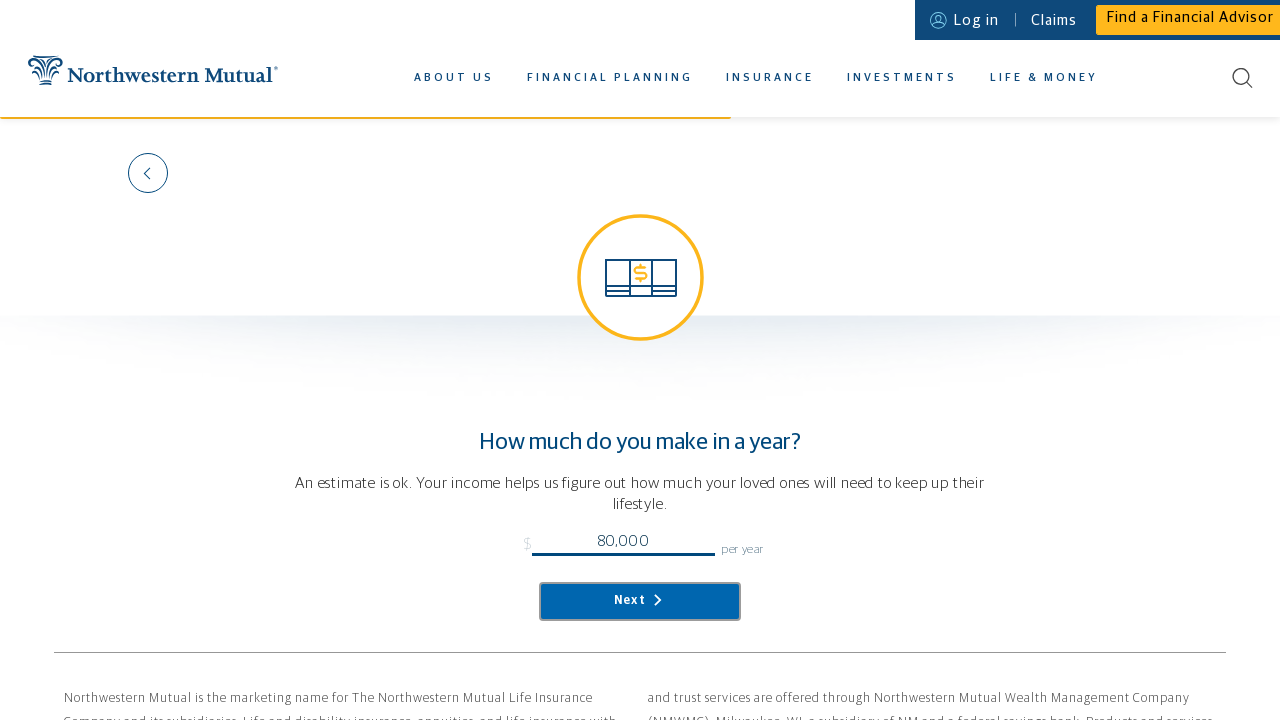

Clicked monthly expenses dropdown at (627, 550) on xpath=//*[@class= 'css-151xaom-placeholder selectInput__placeholder']
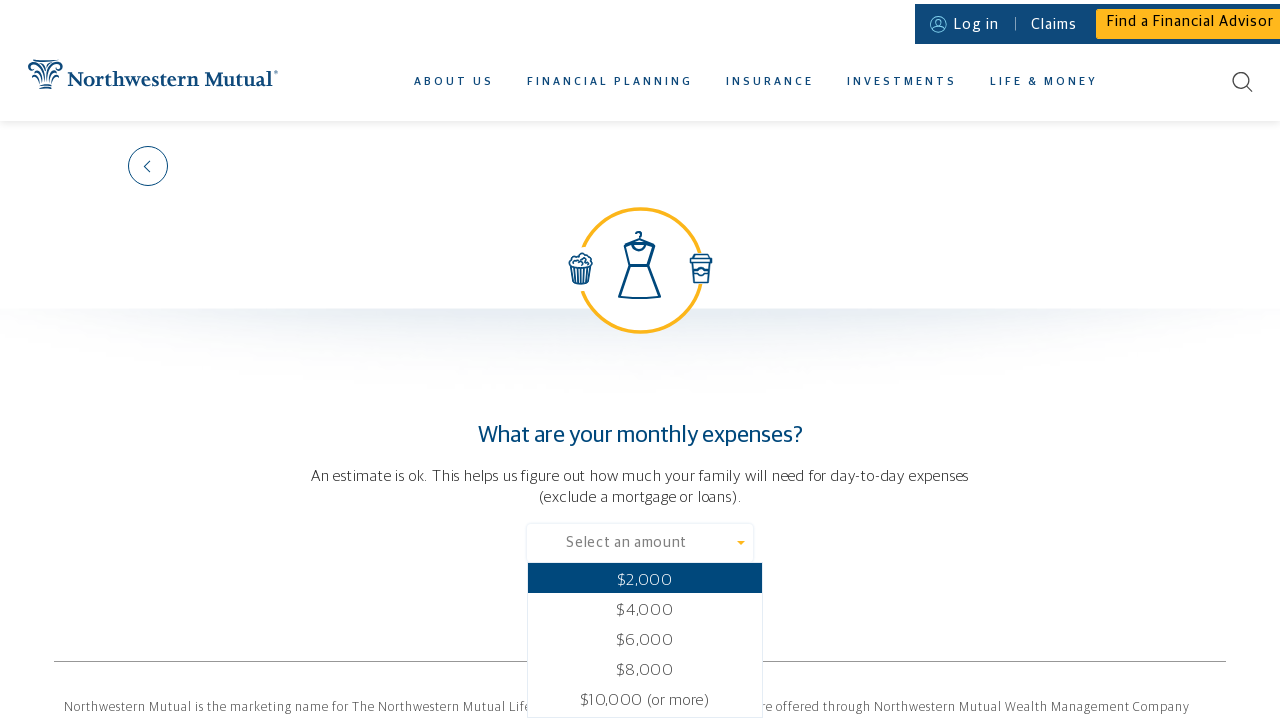

Selected $6,000 for monthly expenses at (645, 632) on xpath=//*[text()='$6,000']
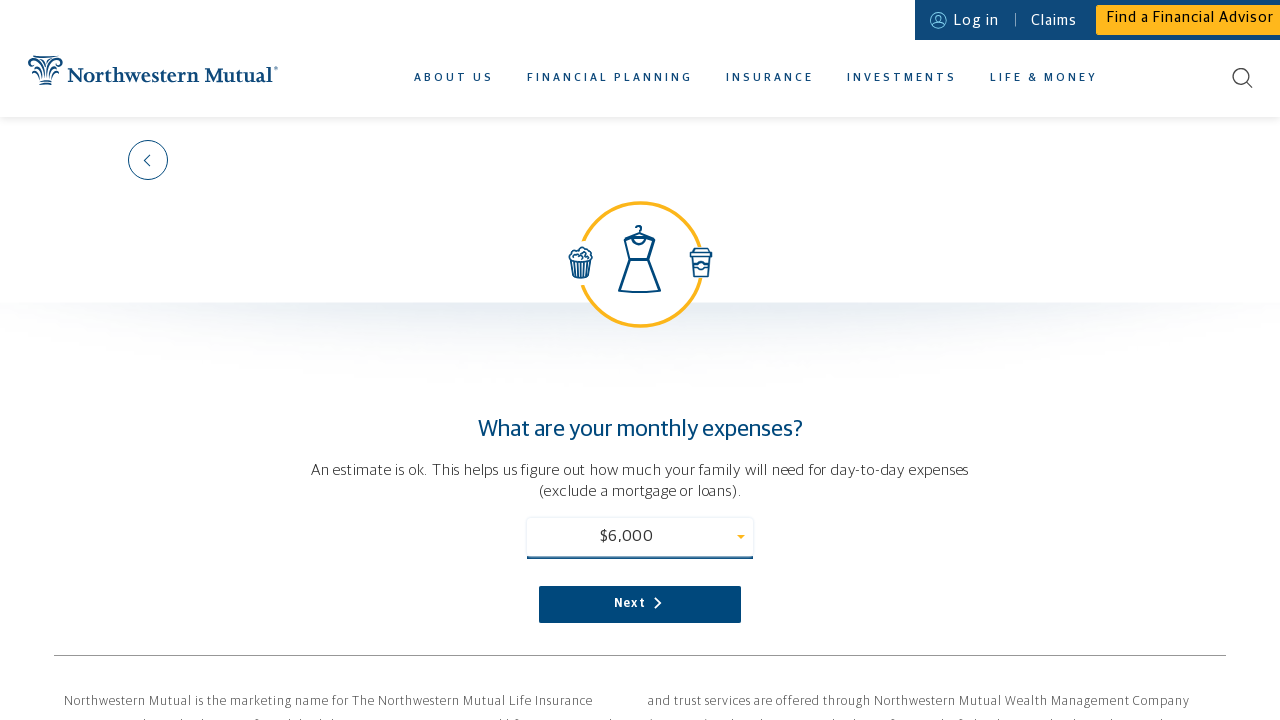

Clicked submit button for monthly expenses step at (640, 604) on xpath=//*[@id='submitButton']
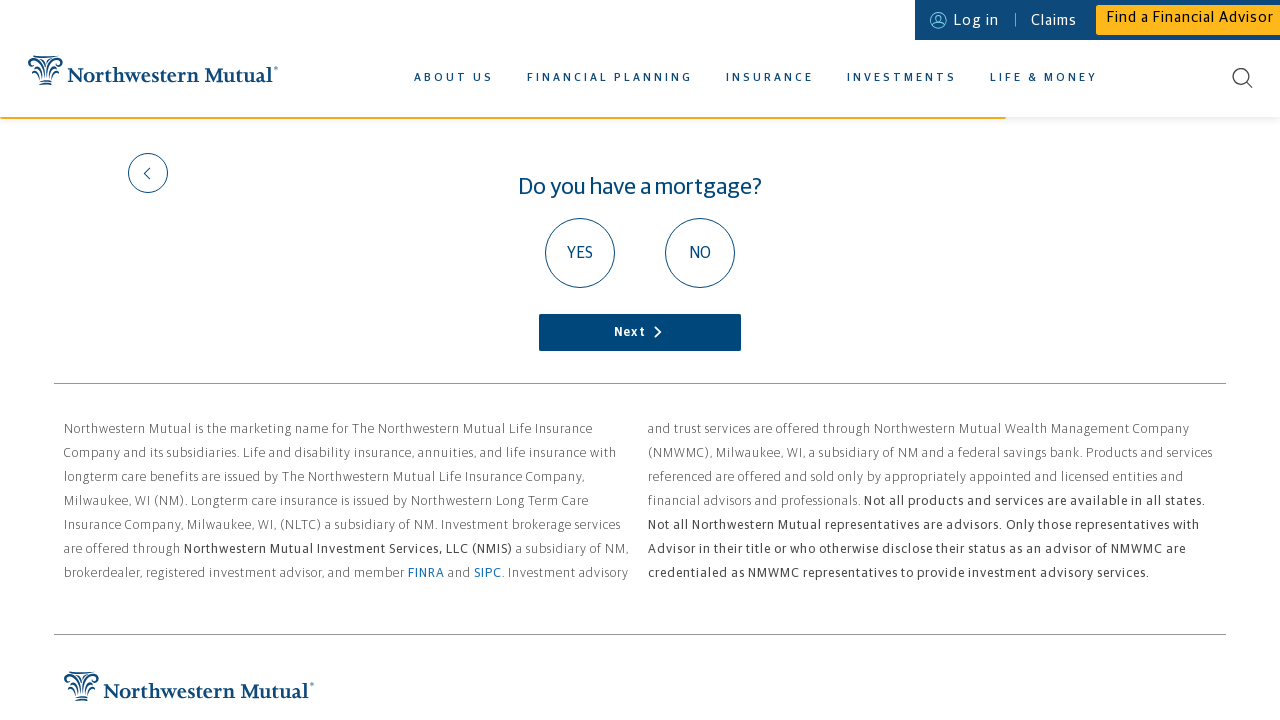

Waited for page to load (1000ms)
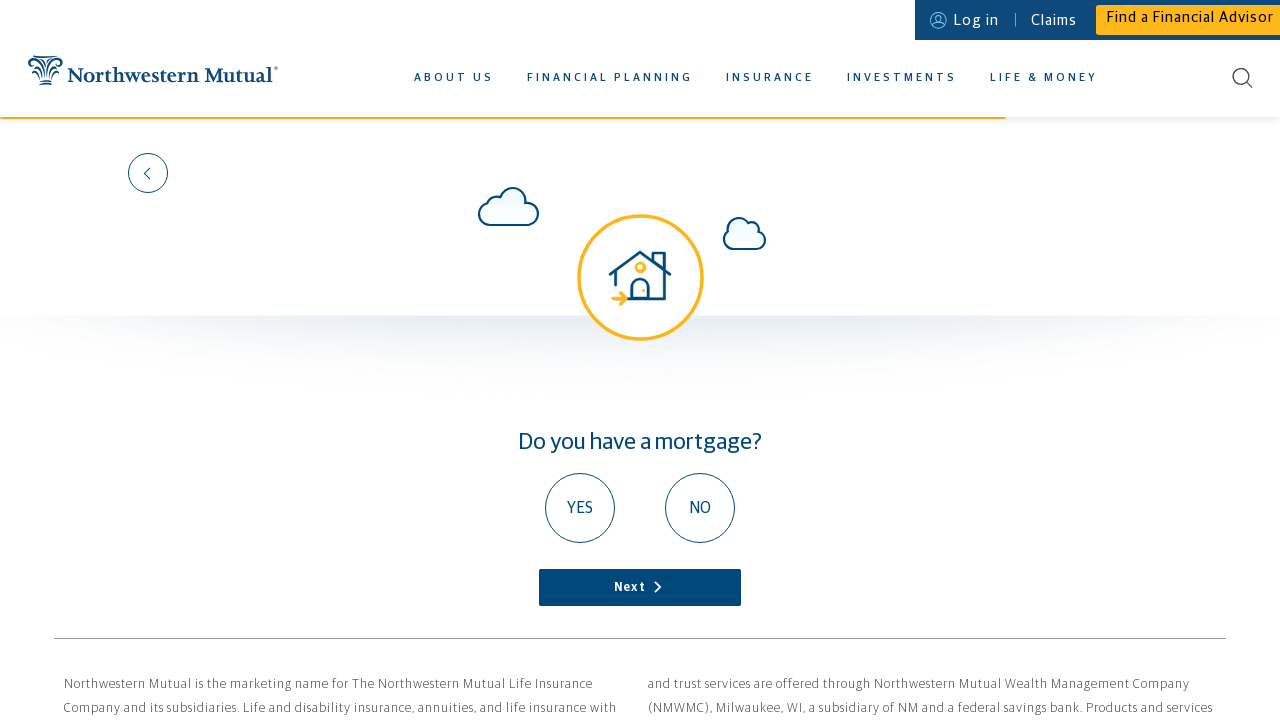

Selected 'No' for mortgage question at (700, 508) on (//*[@class='calculator__radioButton__base___2ynfs calculator__radioButton__base
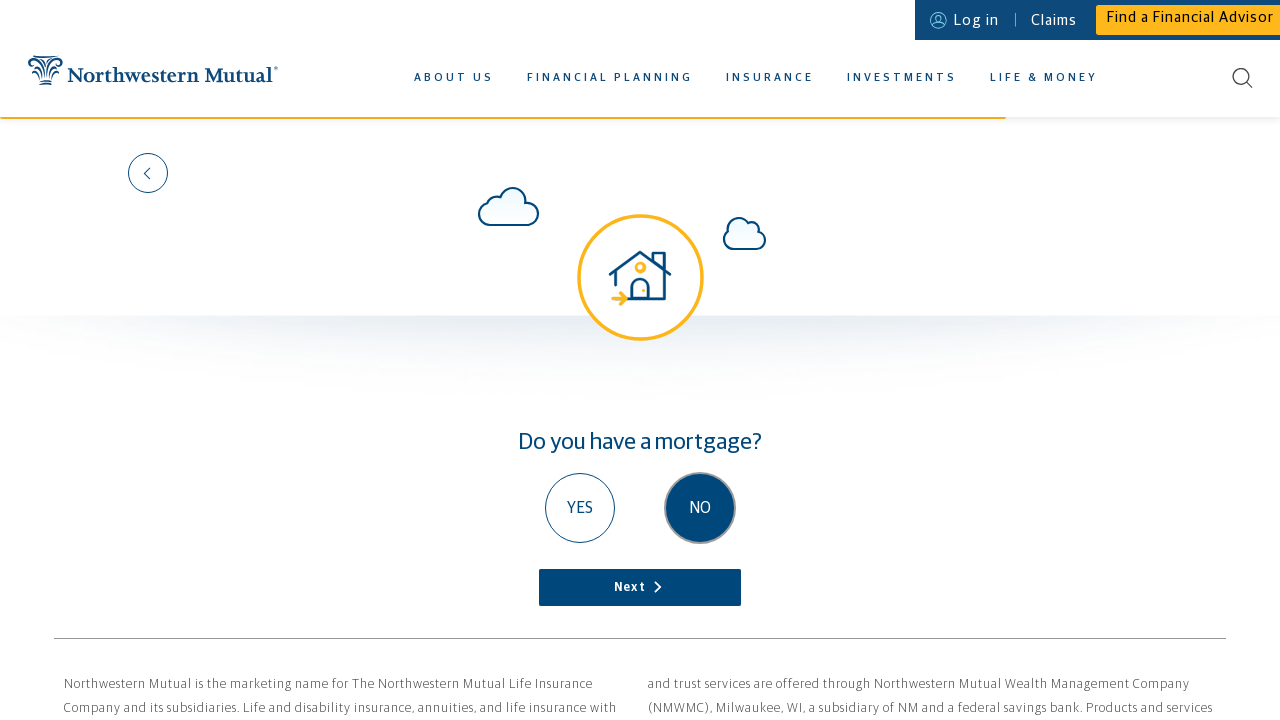

Waited for page to load (1000ms)
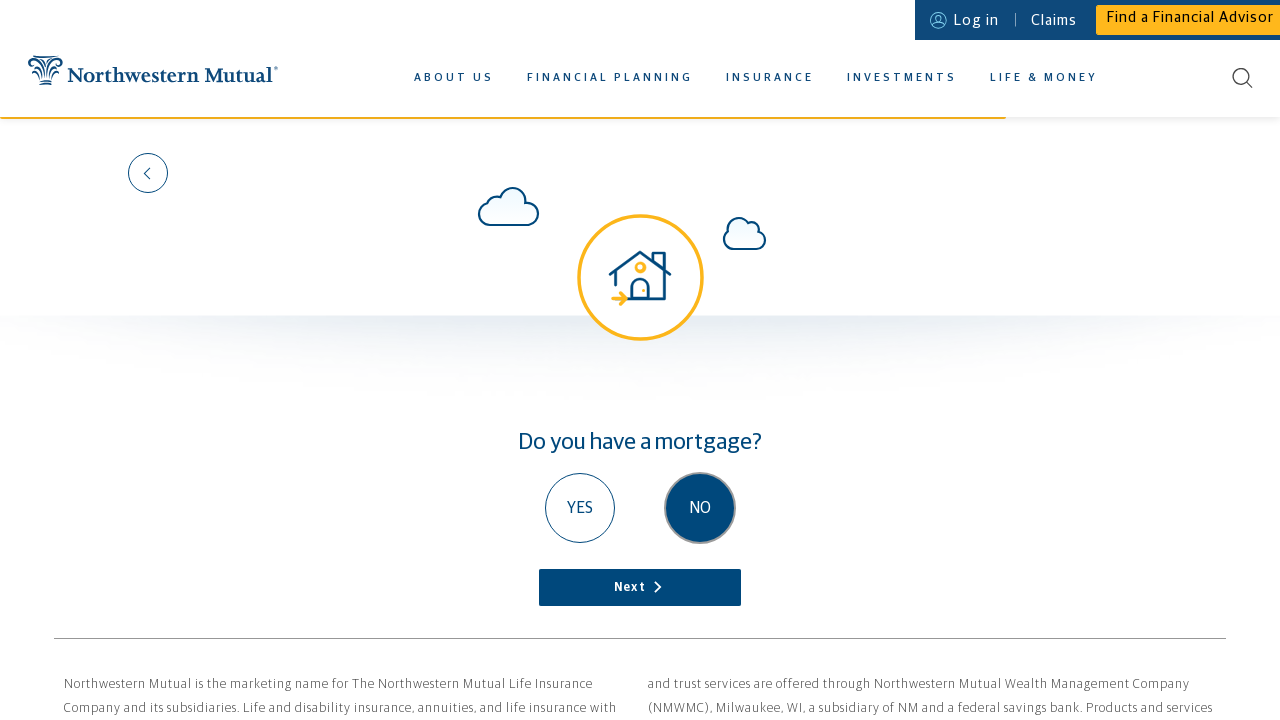

Clicked submit button for mortgage step at (640, 588) on xpath=//*[@id='submitButton']
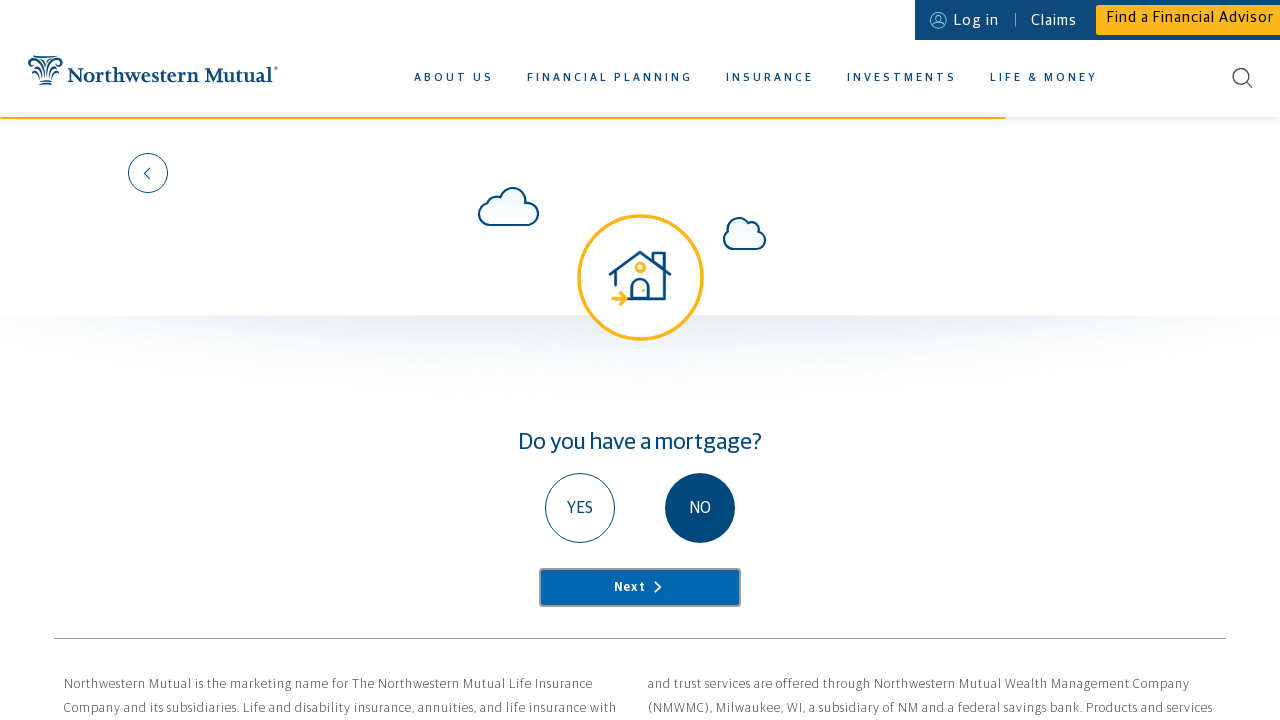

Waited for page to load (1000ms)
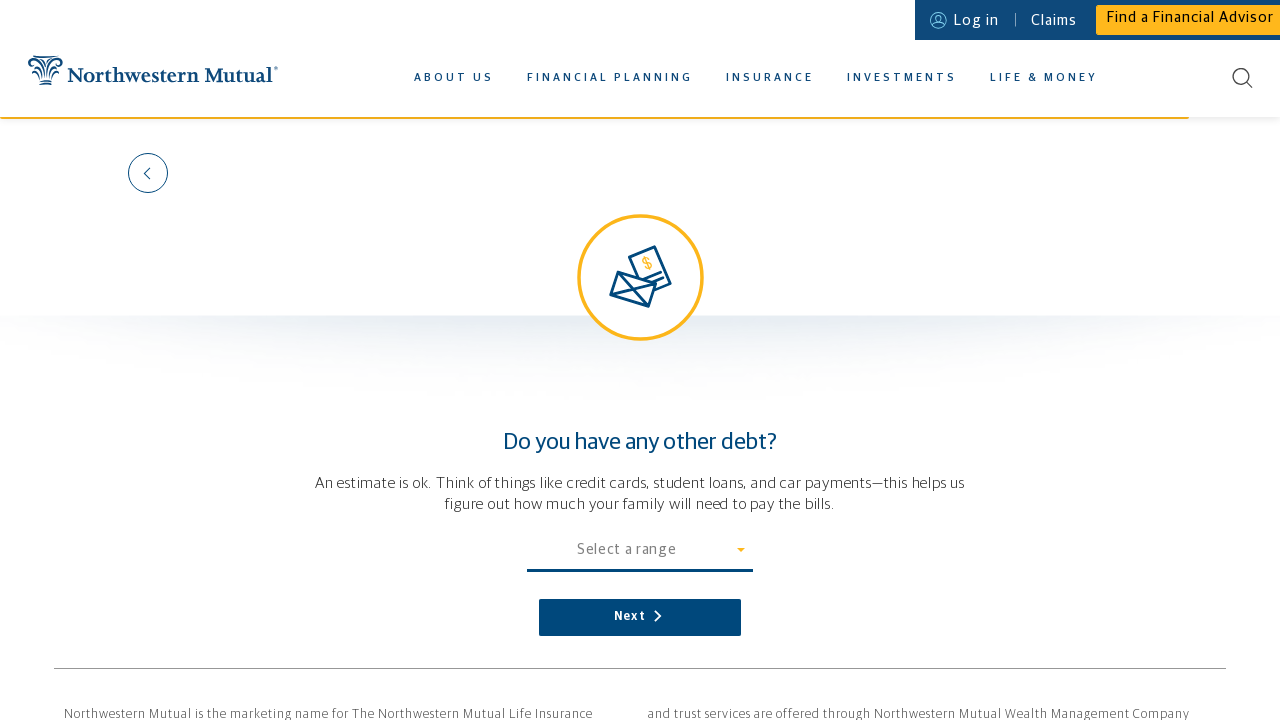

Clicked other debt dropdown at (627, 550) on xpath=//*[text()='Select a range']
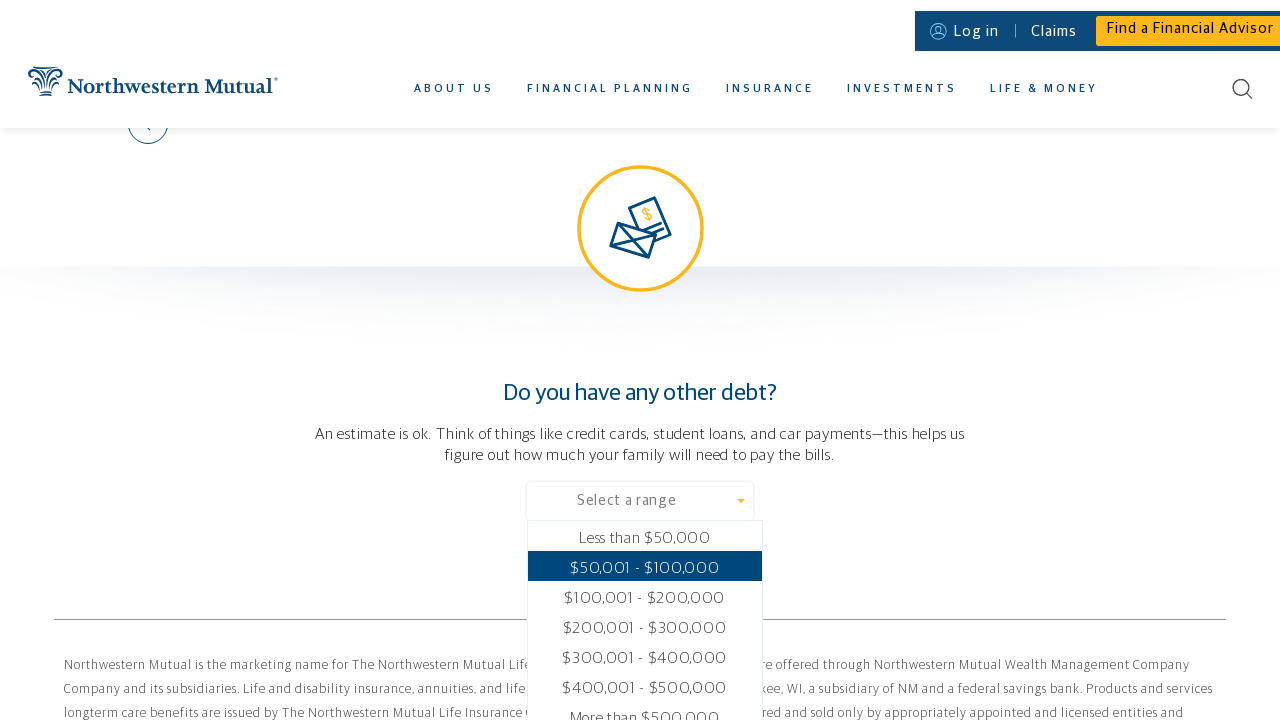

Waited for dropdown to open (1000ms)
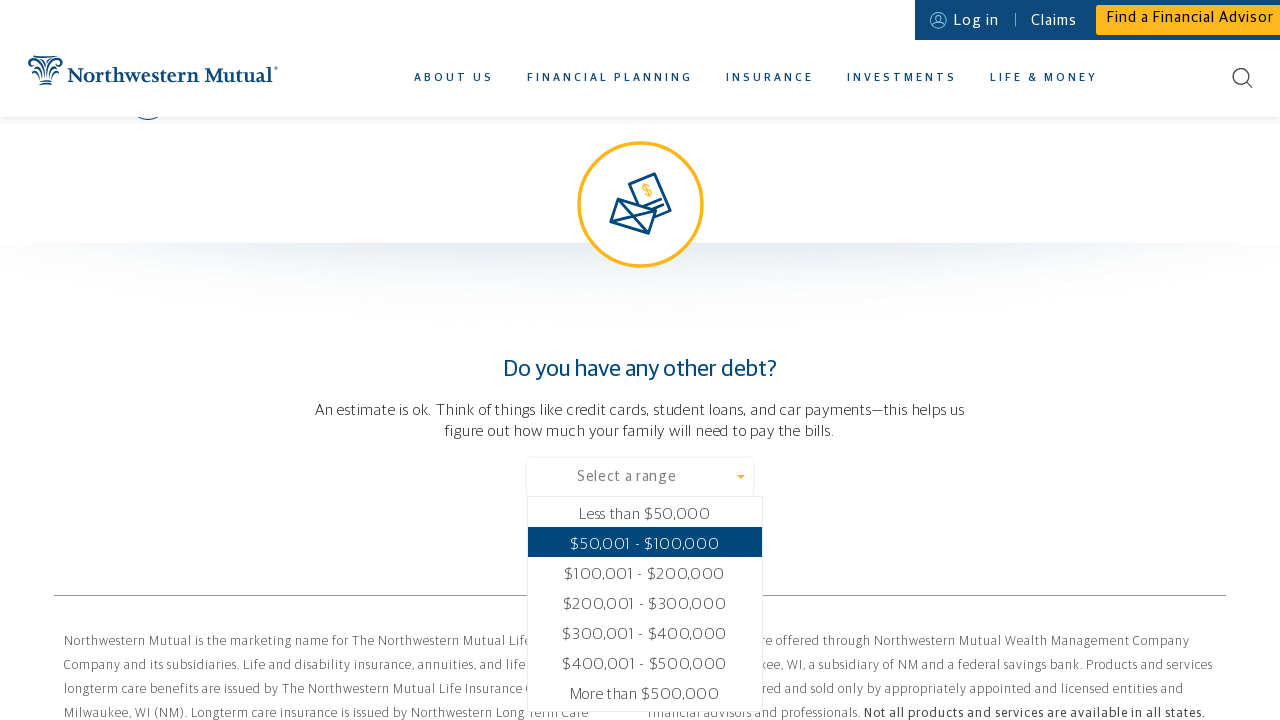

Selected 'Less than $50,000' for other debt at (645, 512) on xpath=//*[text()='Less than $50,000']
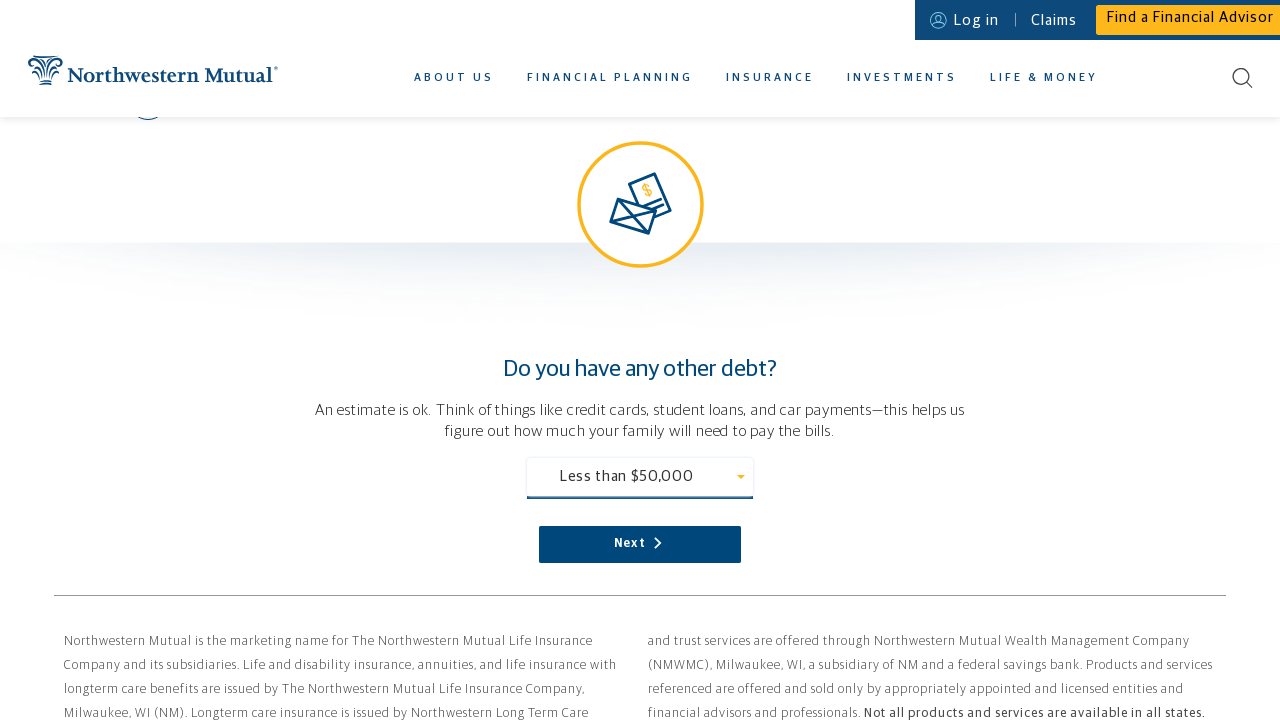

Pressed Enter to continue from other debt step
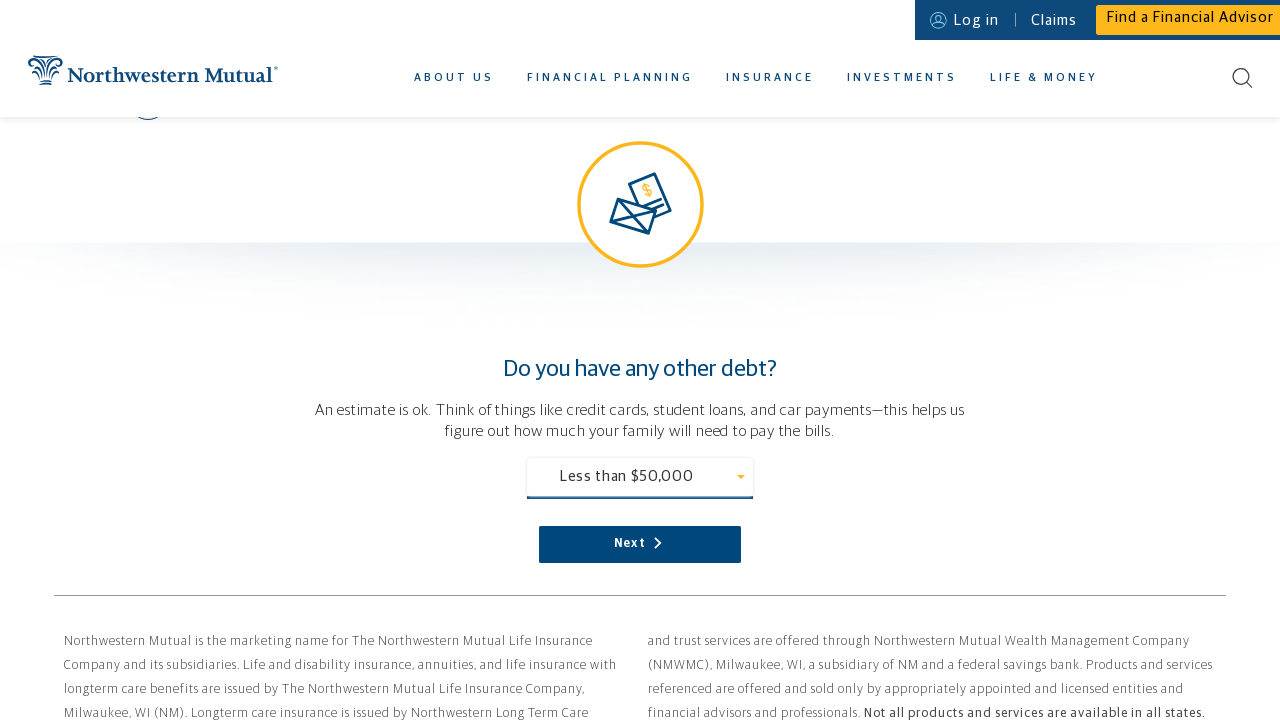

Clicked assets dropdown at (640, 297) on (//*[@id='assets'])[2]
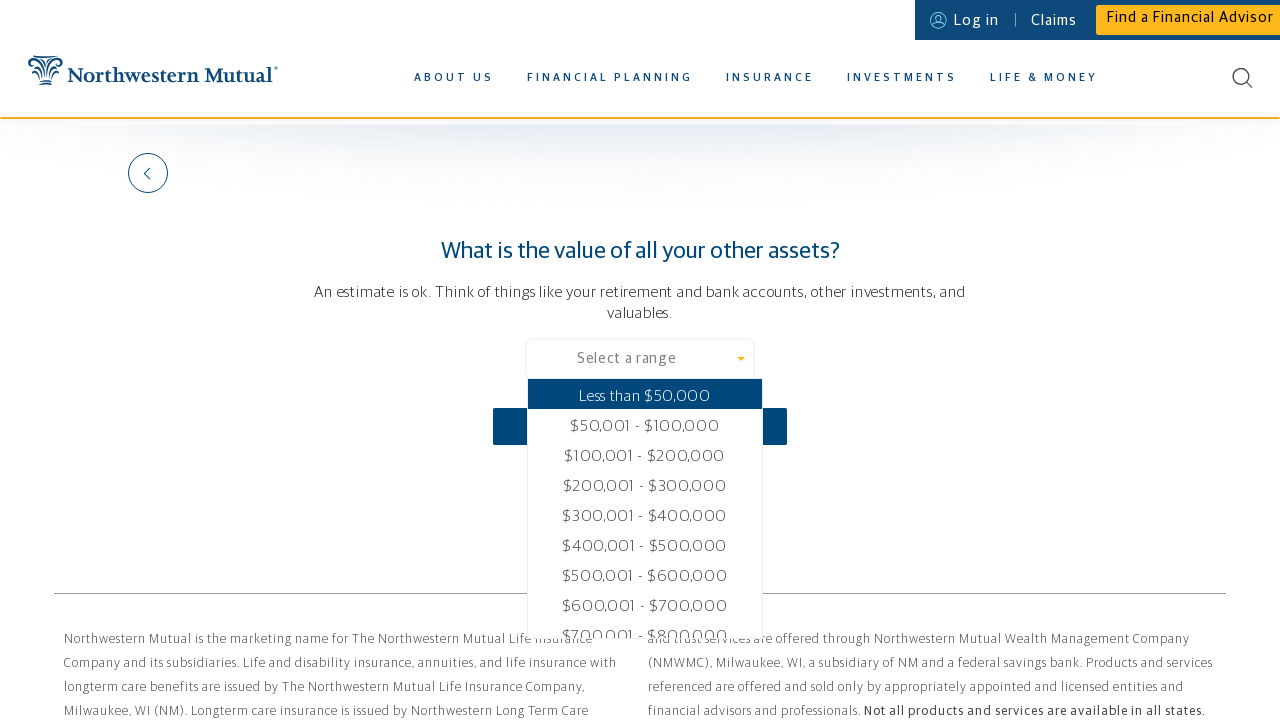

Selected '$300,001 - $400,000' for assets at (645, 705) on xpath=//*[text()='$300,001 - $400,000']
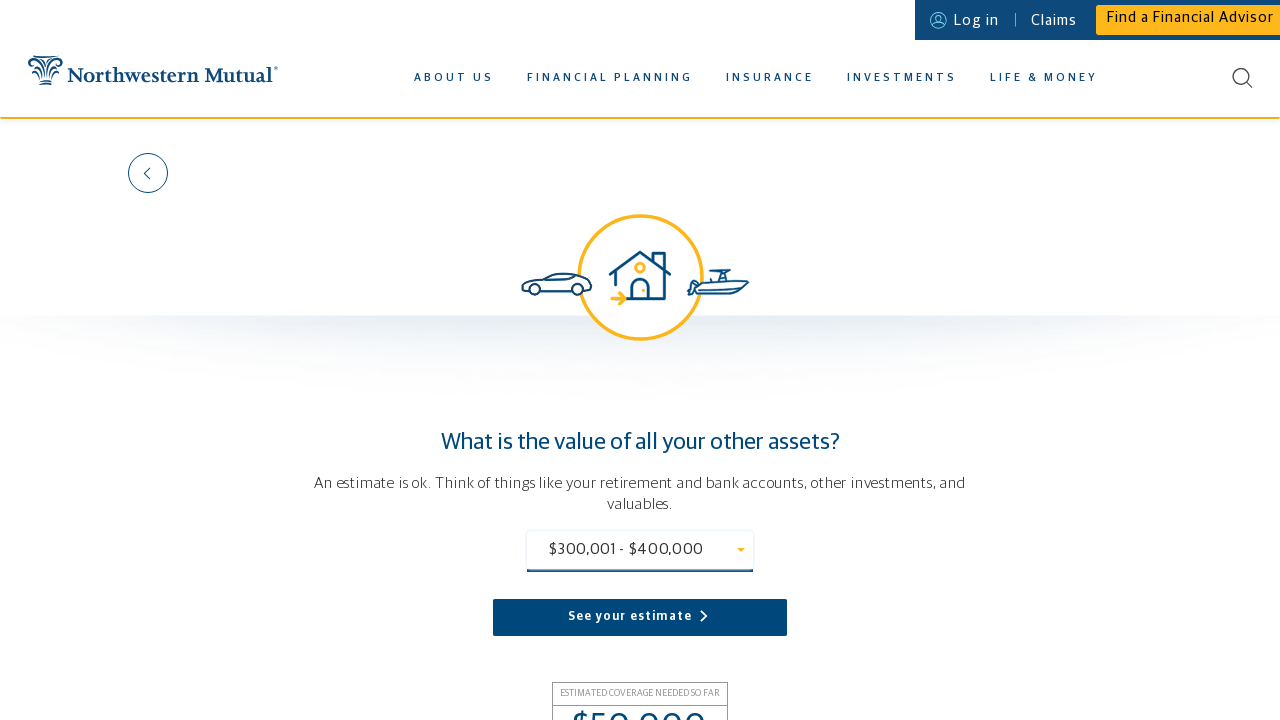

Clicked See Estimate button to generate results at (640, 617) on xpath=//*[@id='submitButton']
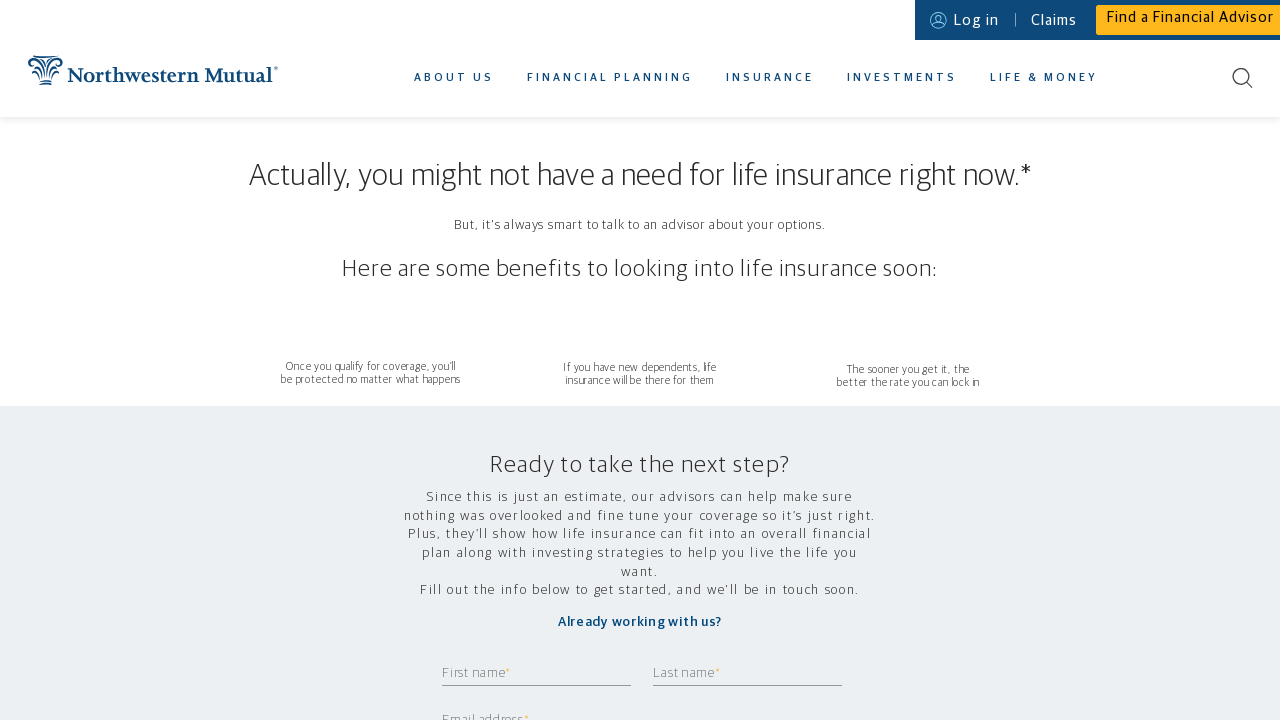

Results header loaded successfully
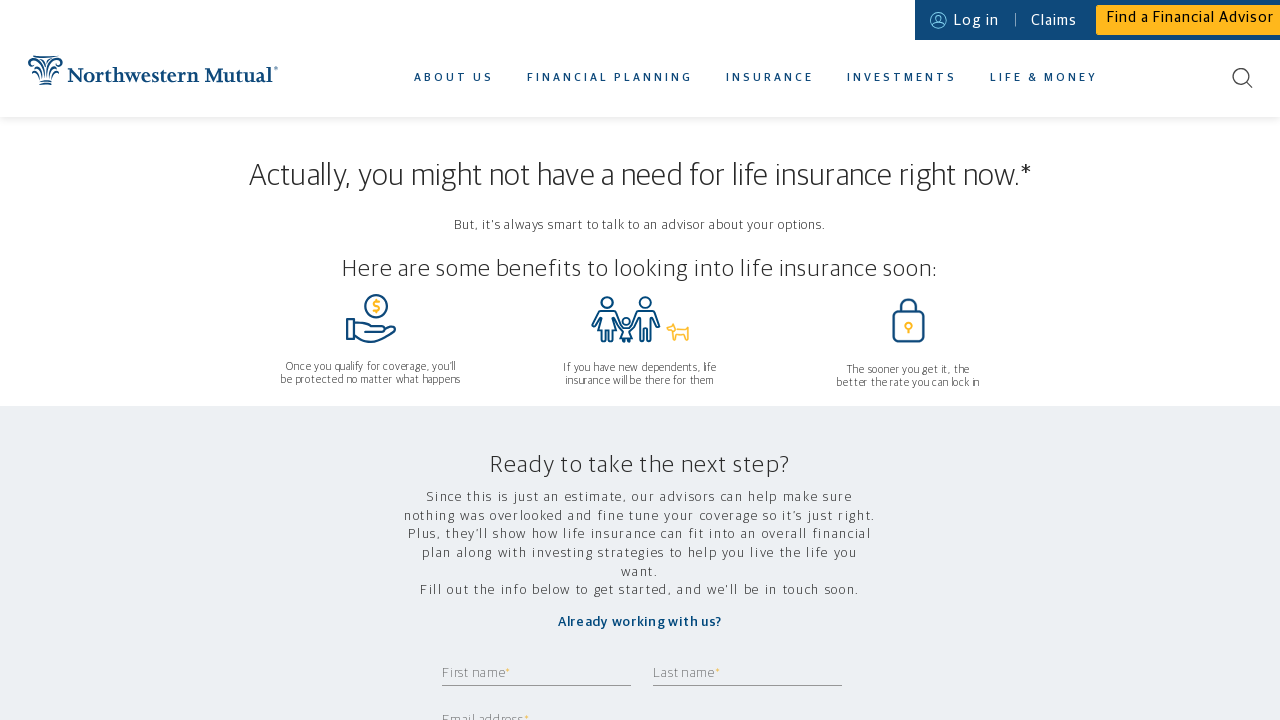

Captured insurance estimate results: Actually, you might not have a need for life insurance right now.*But, it's always smart to talk to an advisor about your options.Here are some benefits to looking into life insurance soon:Once you qualify for coverage, you’ll be protected no matter what happensIf you have new dependents, life insurance will be there for themThe sooner you get it, the better the rate you can lock in
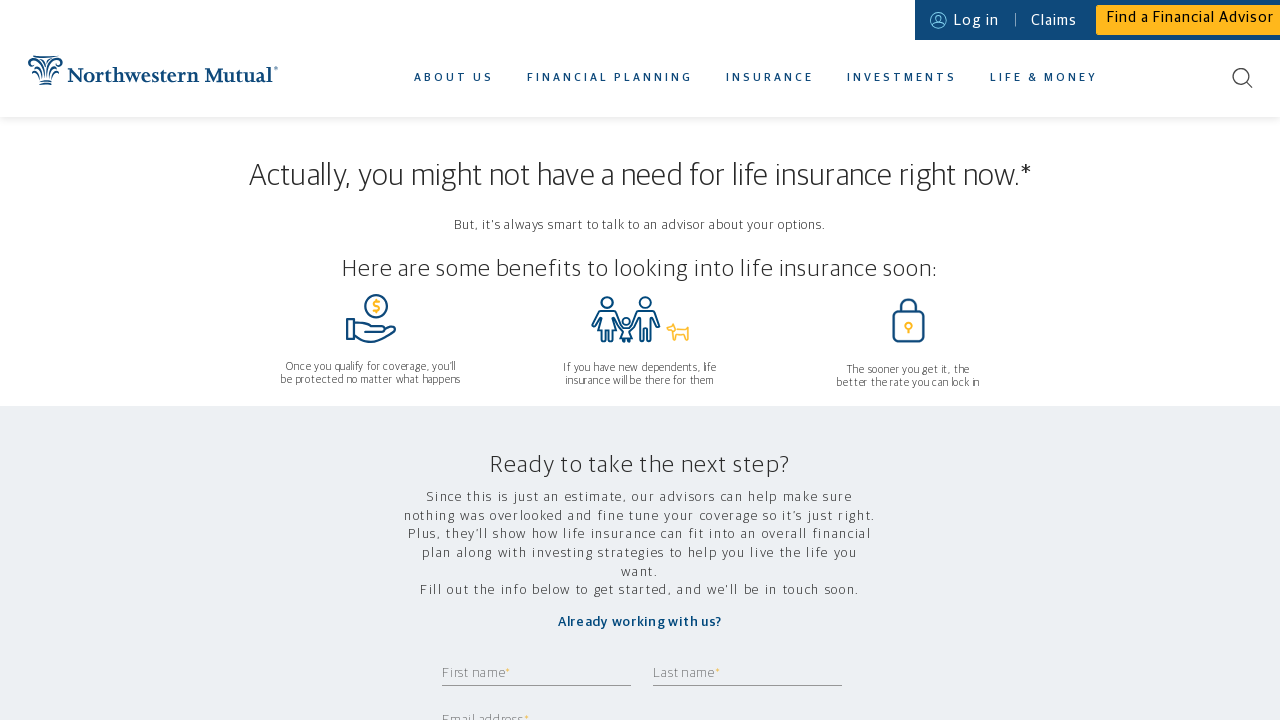

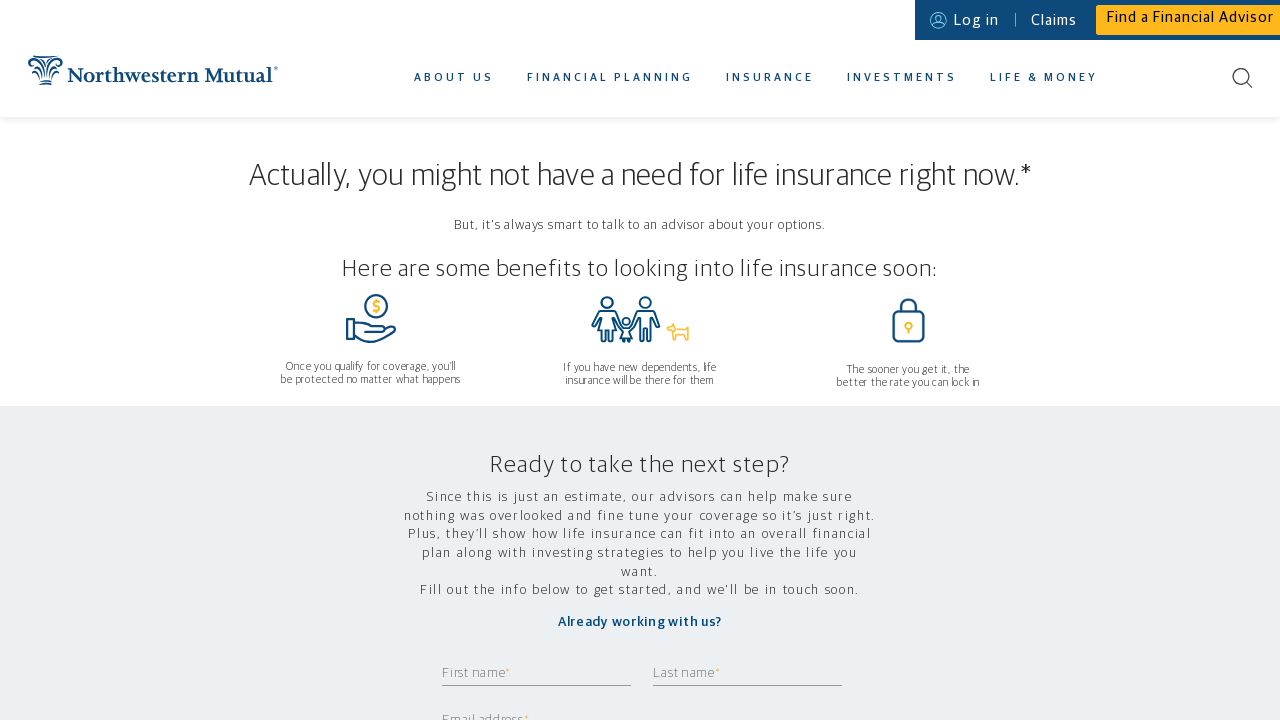